Tests an e-commerce flow by searching for products, adding items to cart, and proceeding through checkout

Starting URL: https://rahulshettyacademy.com/seleniumPractise/#/

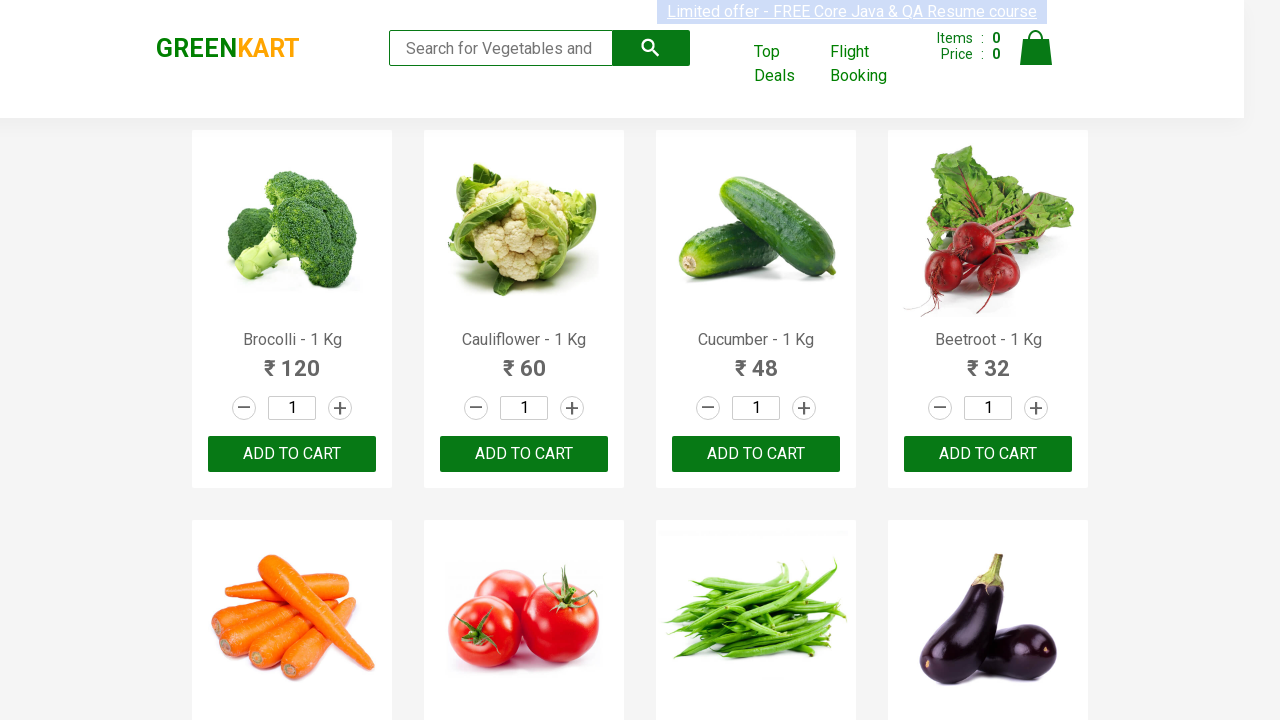

Filled search field with 'ca' keyword on .search-keyword
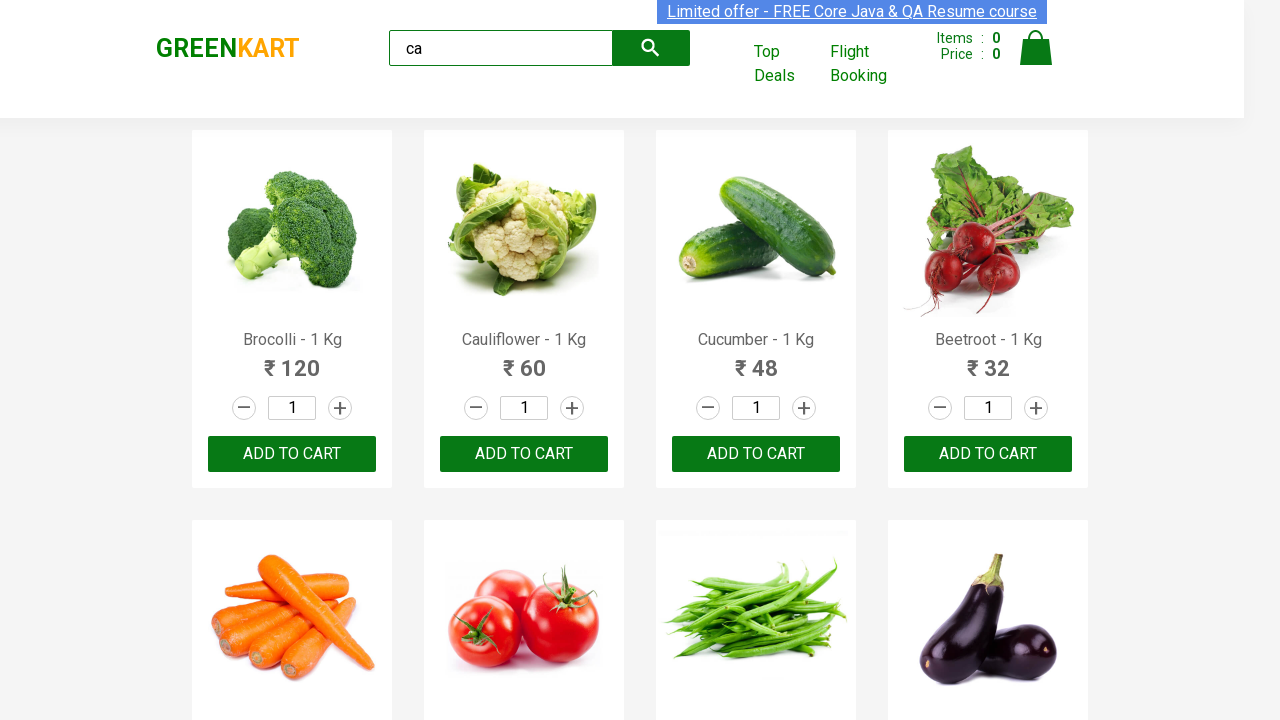

Waited 2 seconds for filtered products to load
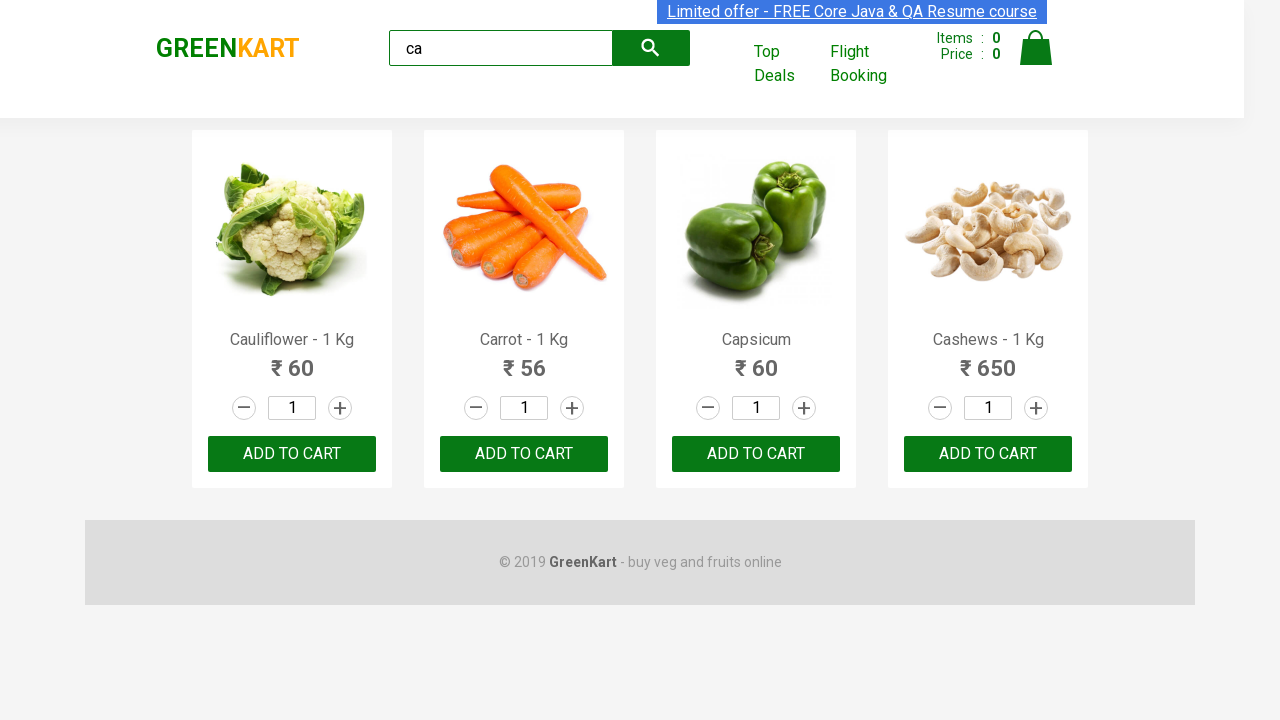

Verified visible products are loaded
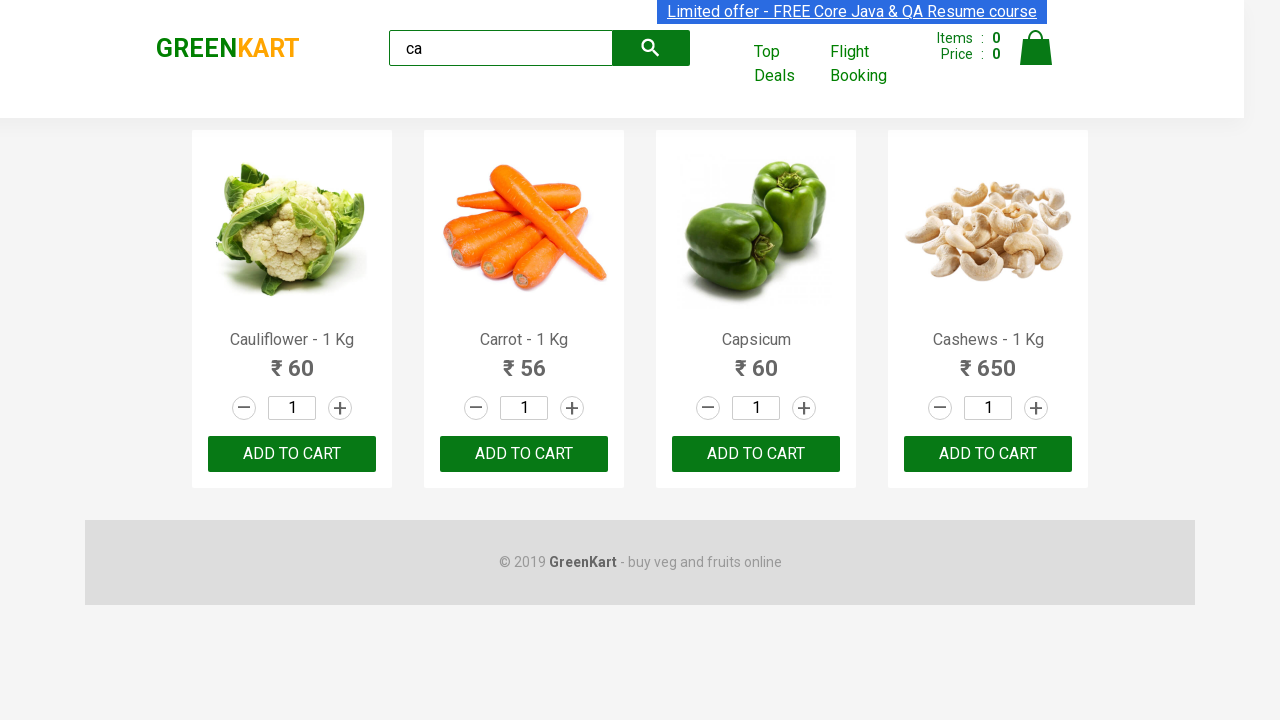

Added second product to cart at (524, 454) on .products .product >> nth=1 >> internal:text="ADD TO CART"i
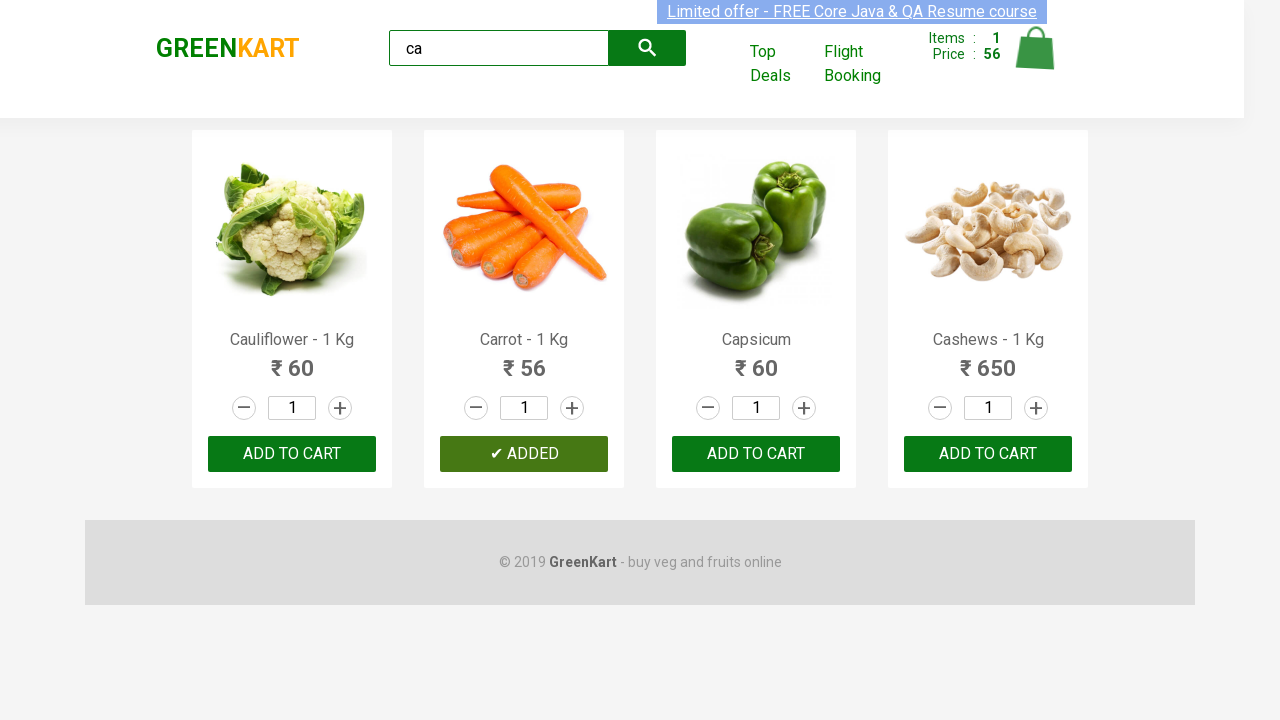

Found and added Cashews product to cart at (988, 454) on .products .product >> nth=3 >> button
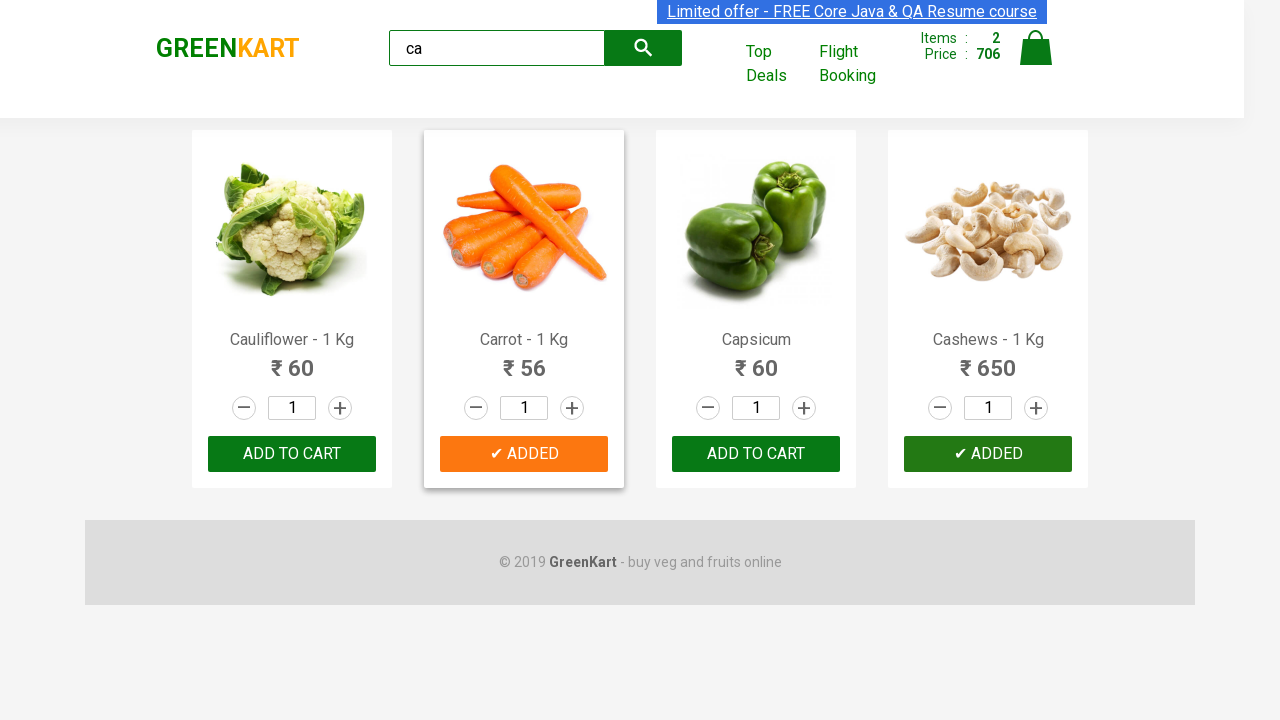

Clicked cart icon to view cart at (1036, 48) on .cart-icon > img
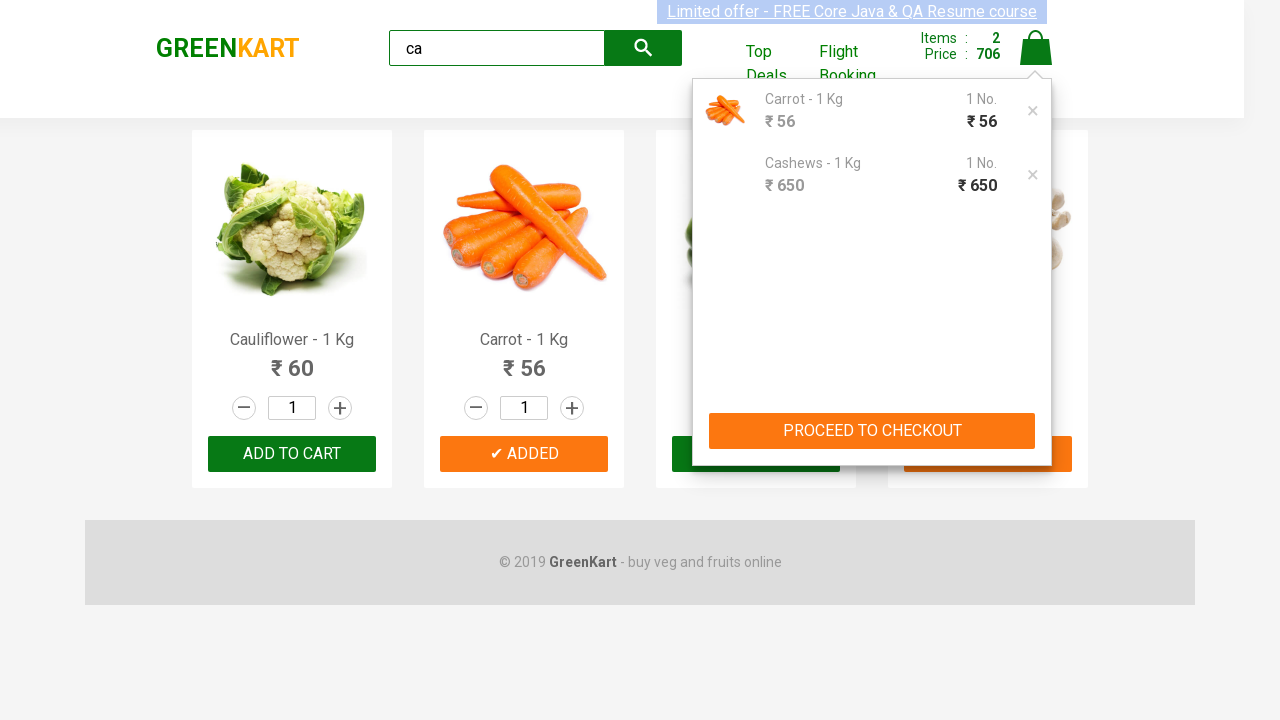

Clicked PROCEED TO CHECKOUT button at (872, 431) on internal:text="PROCEED TO CHECKOUT"i
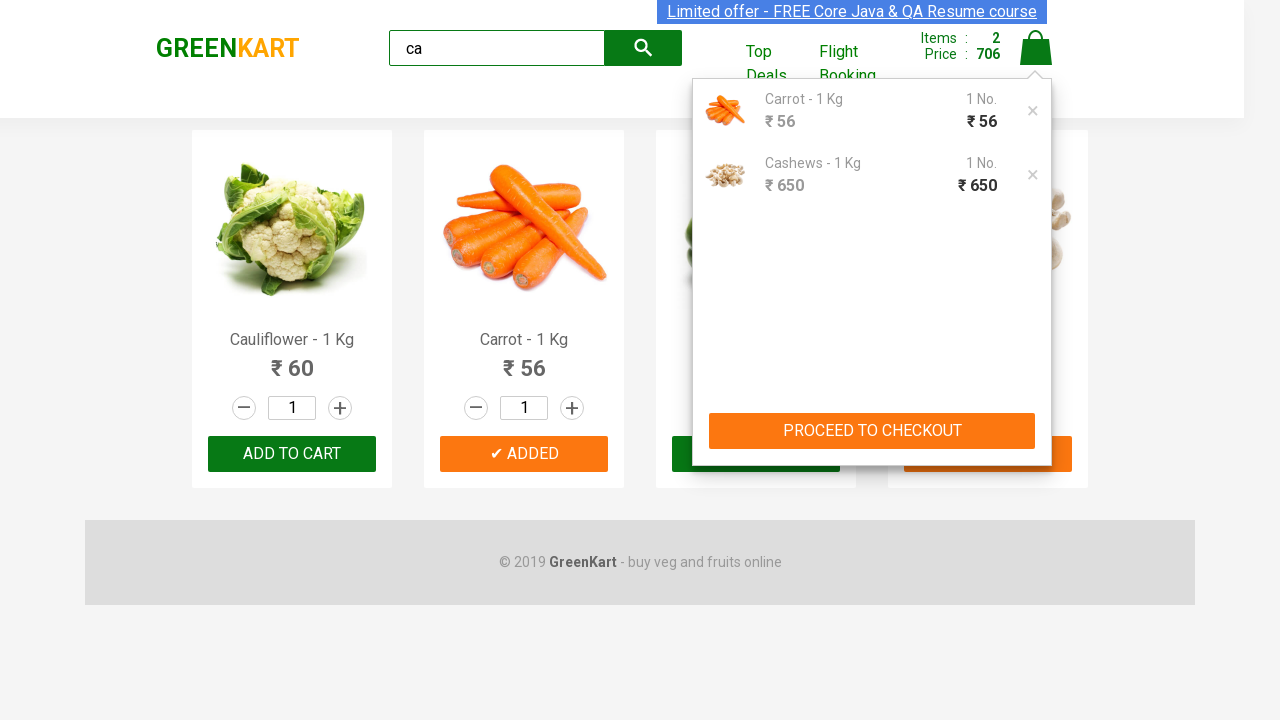

Clicked Place Order button to complete checkout at (1036, 491) on internal:text="Place Order"i
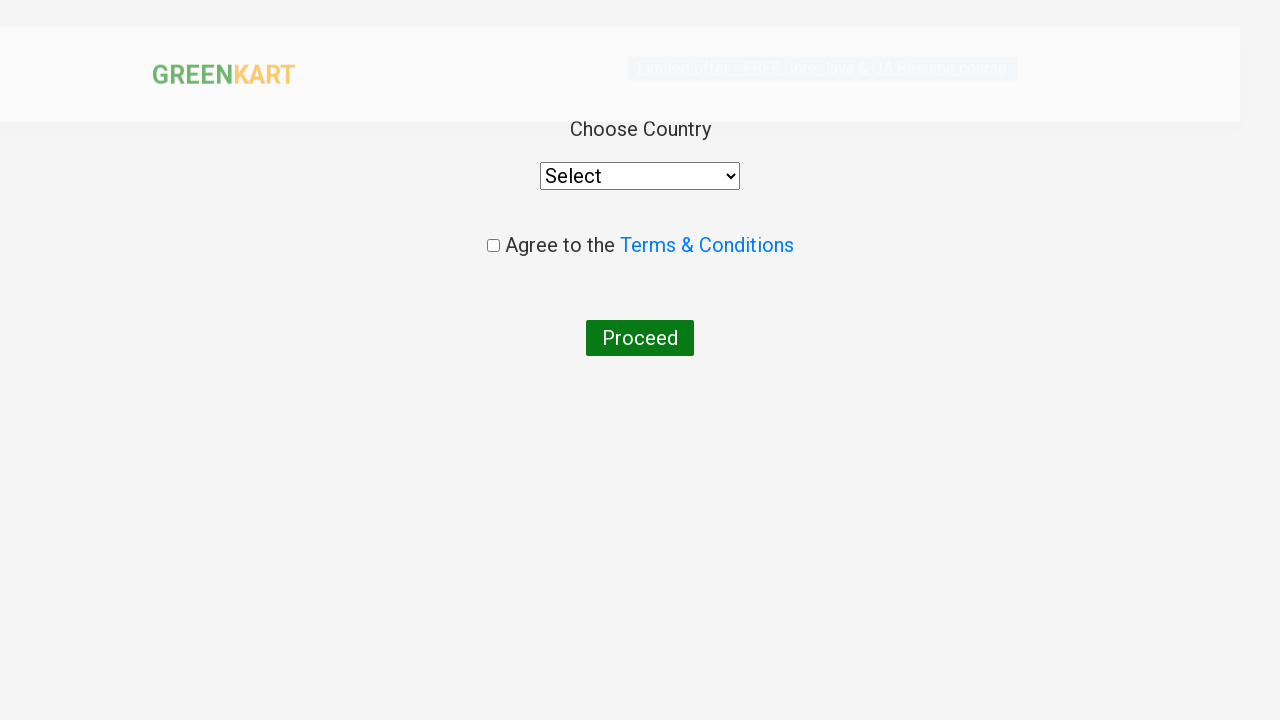

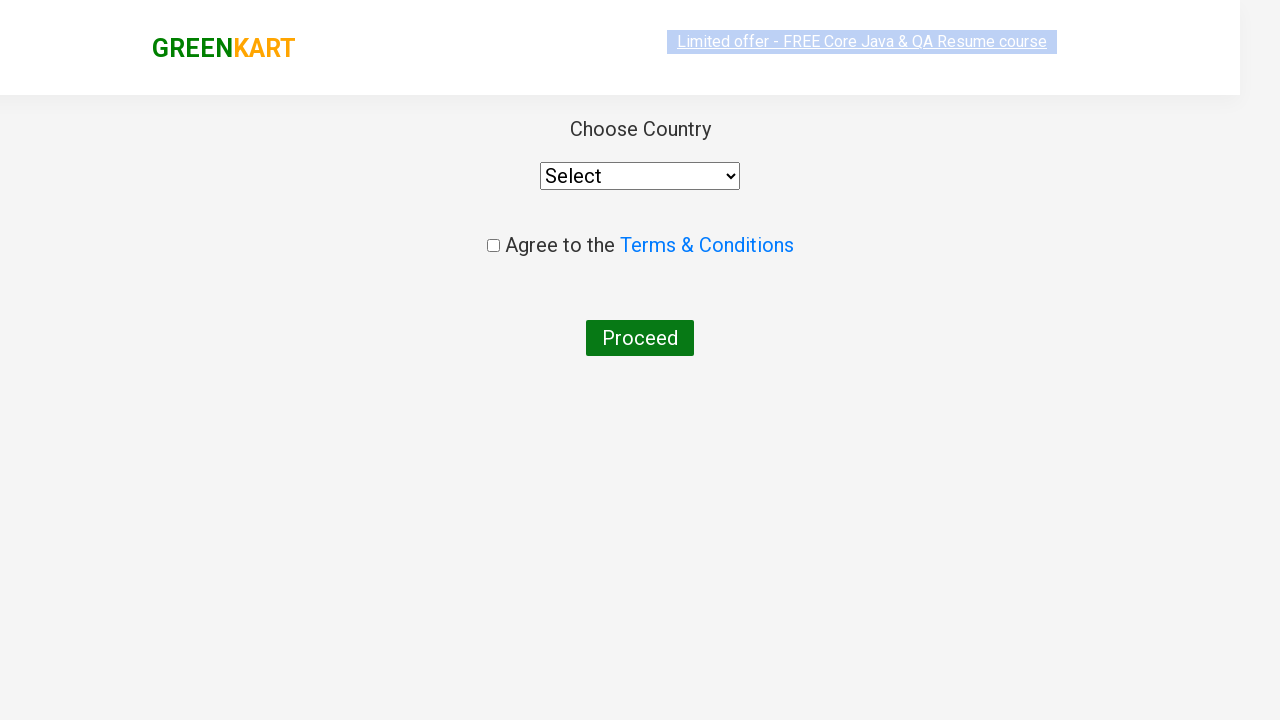